Tests navigation through footer links by opening each link in the first footer column in a new tab using keyboard shortcuts

Starting URL: https://www.rahulshettyacademy.com/AutomationPractice/

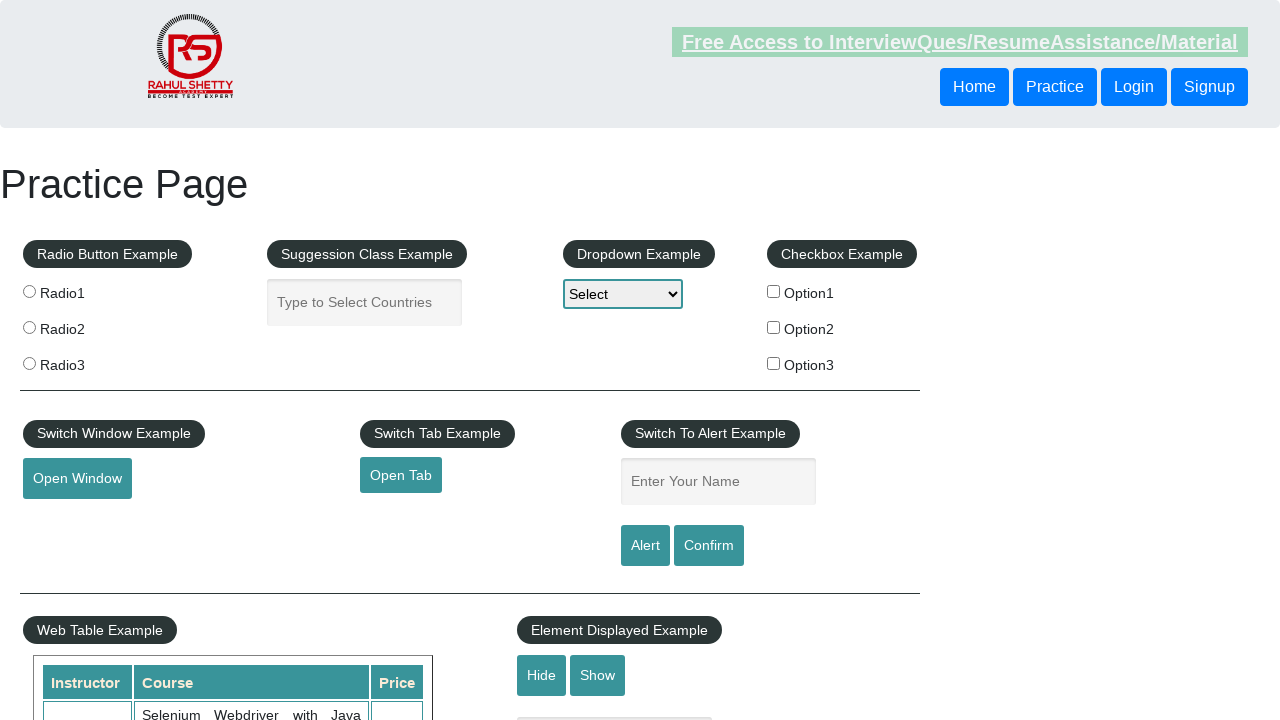

Navigated to AutomationPractice page
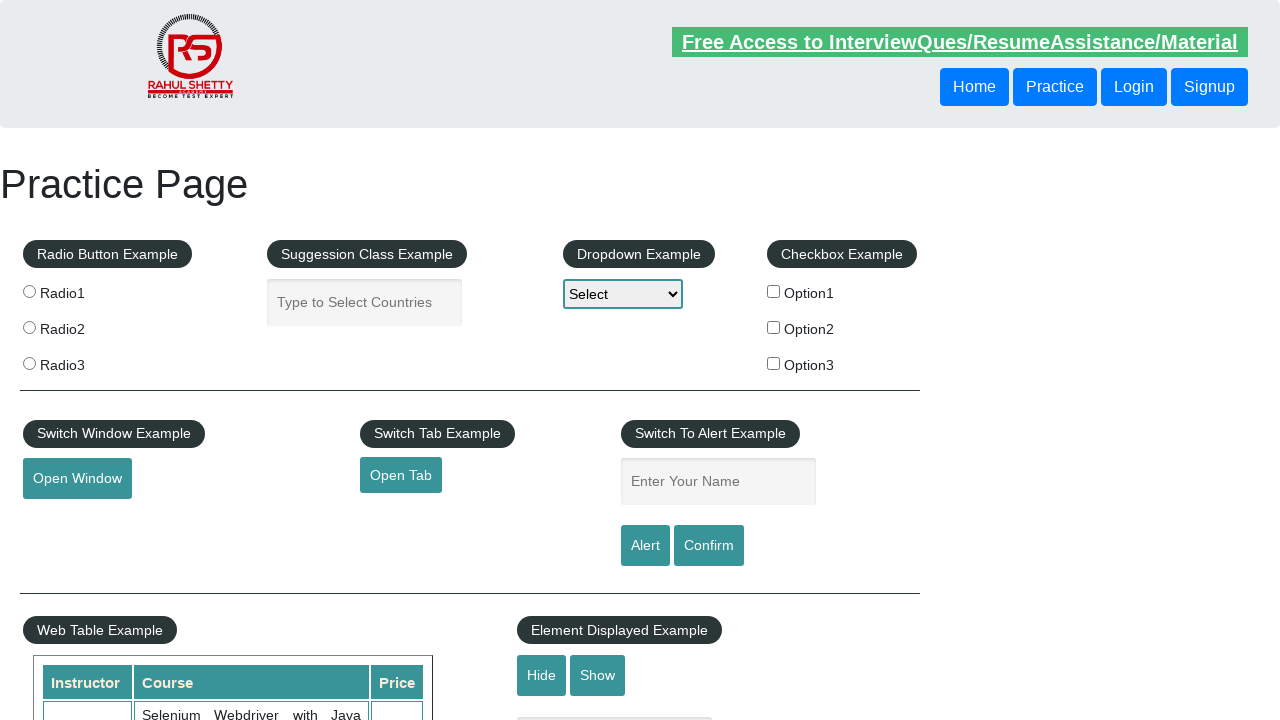

Counted total links on page: 27
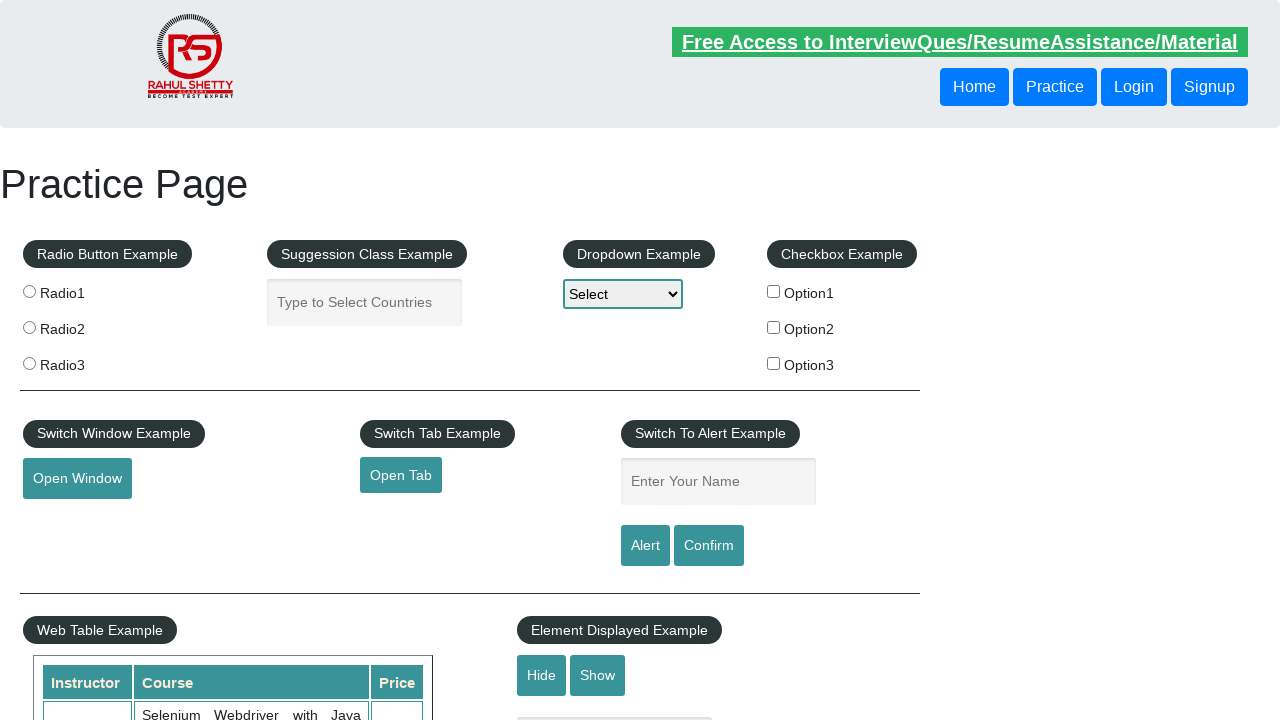

Counted footer links: 20
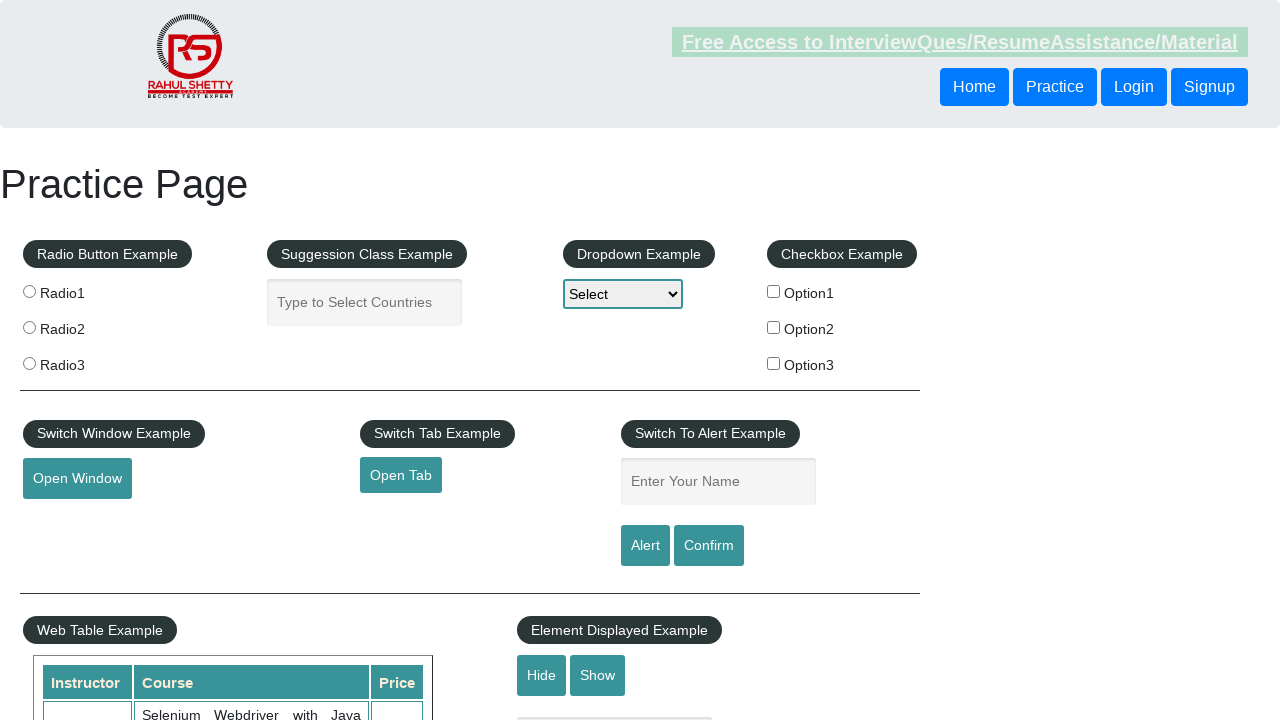

Counted first footer column links: 5
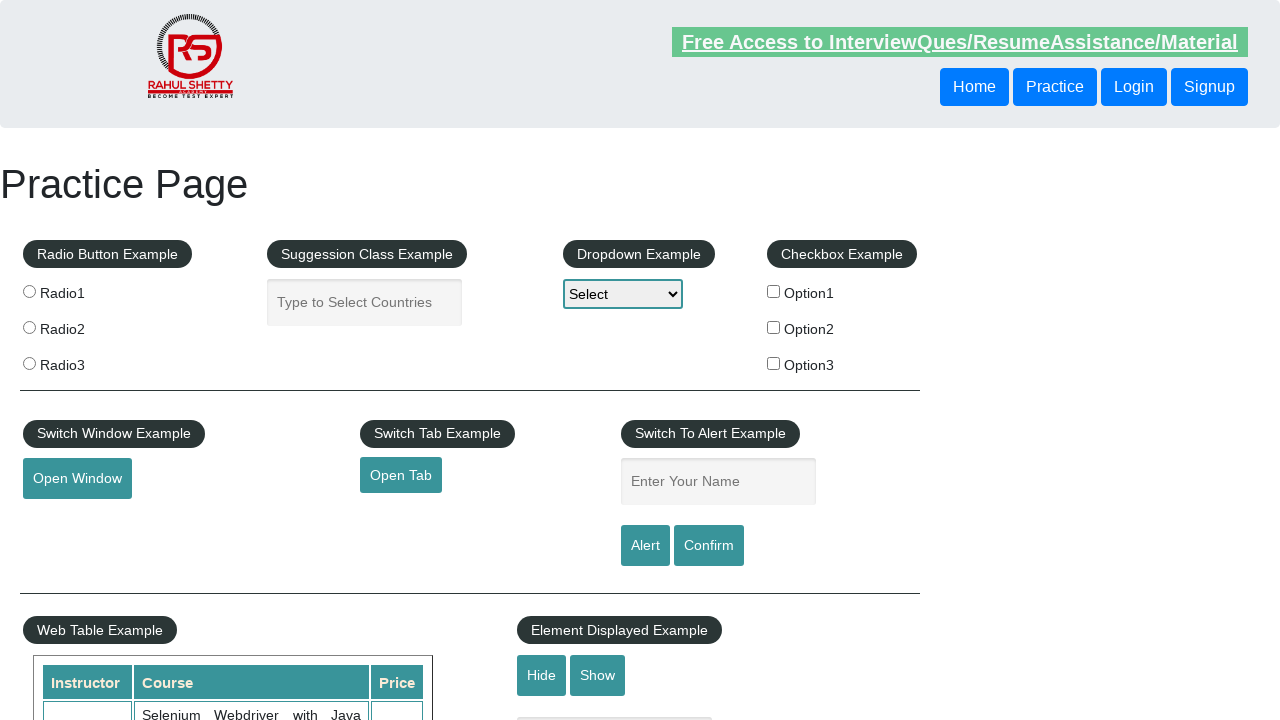

Created new page/tab for footer link 1
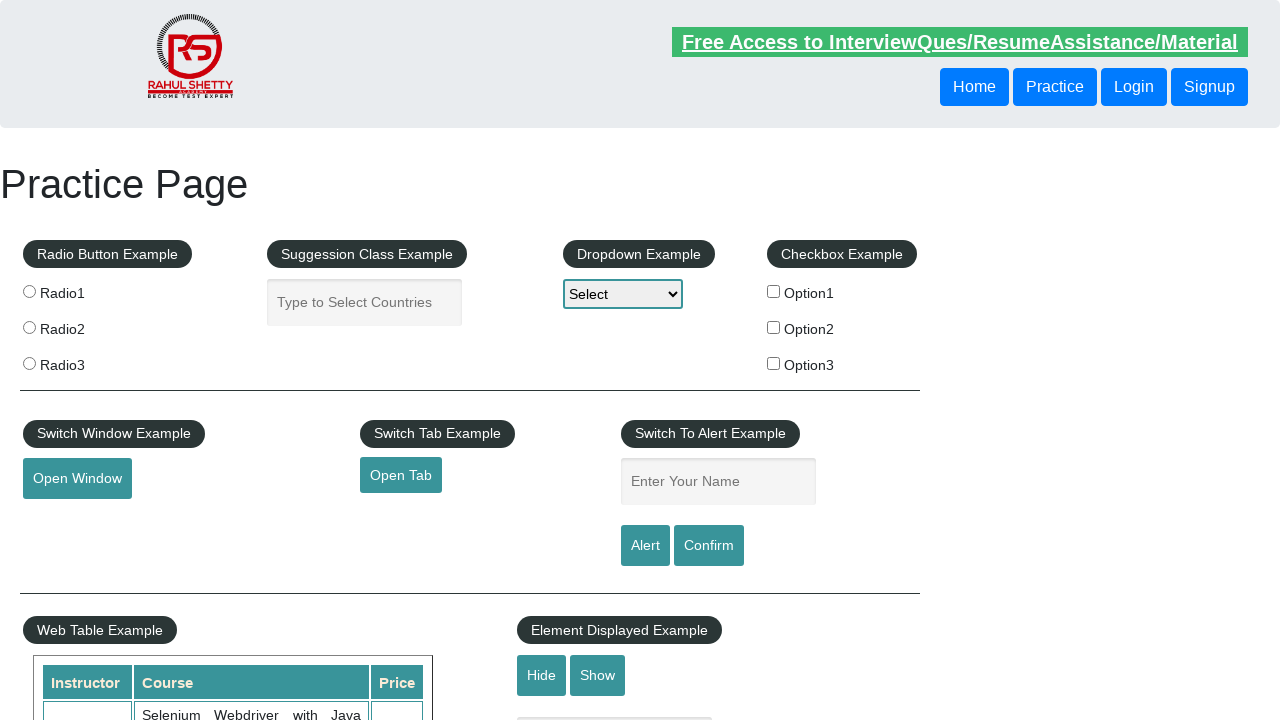

Navigated to footer link: REST API Tutorial
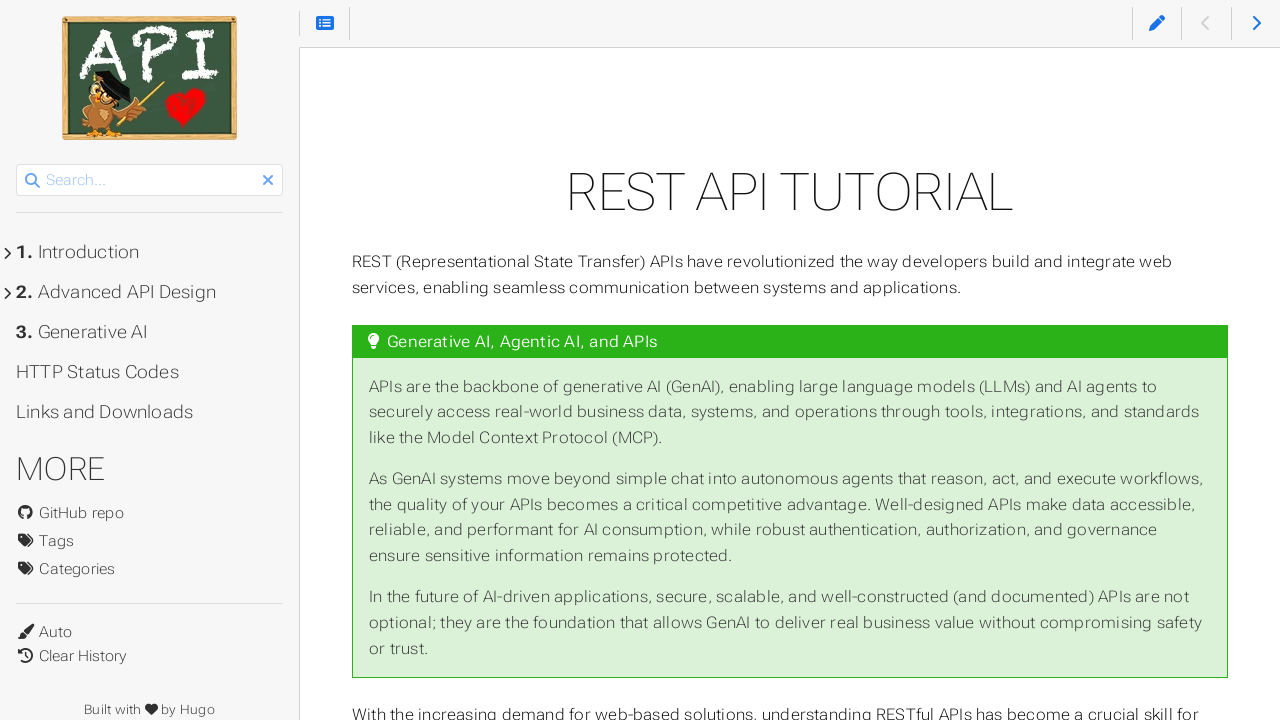

Closed page/tab for footer link 1
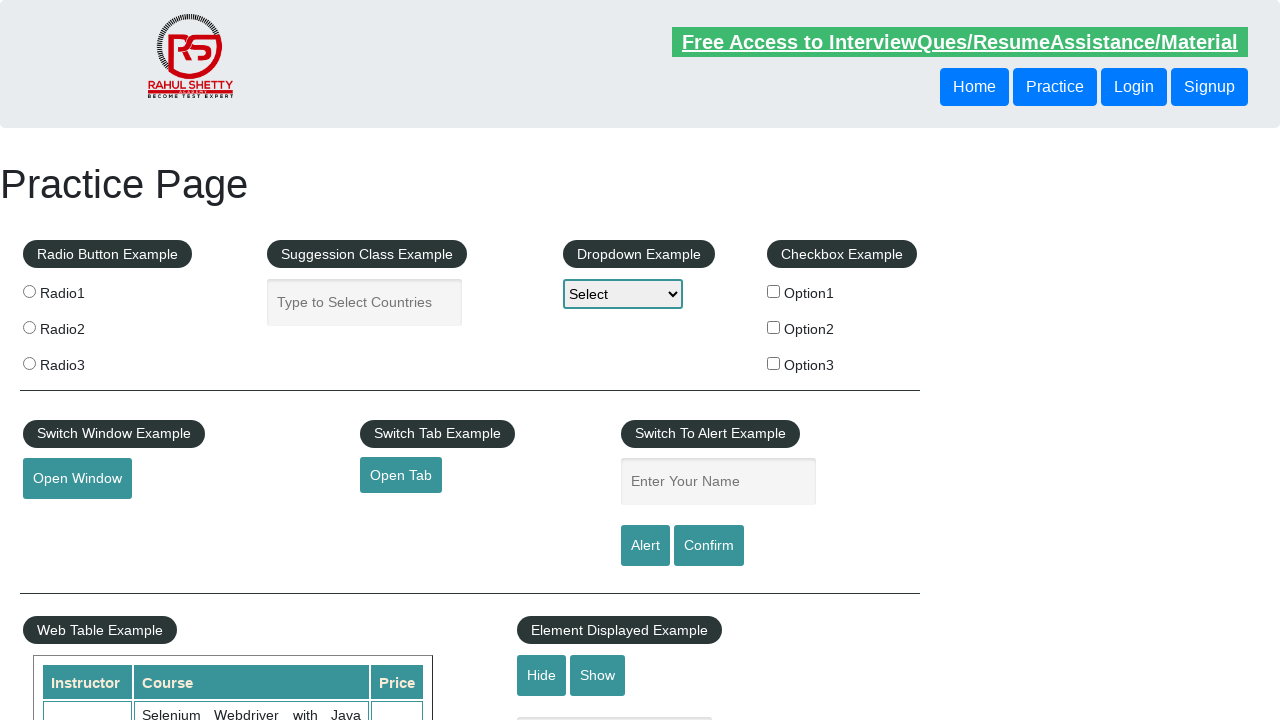

Created new page/tab for footer link 2
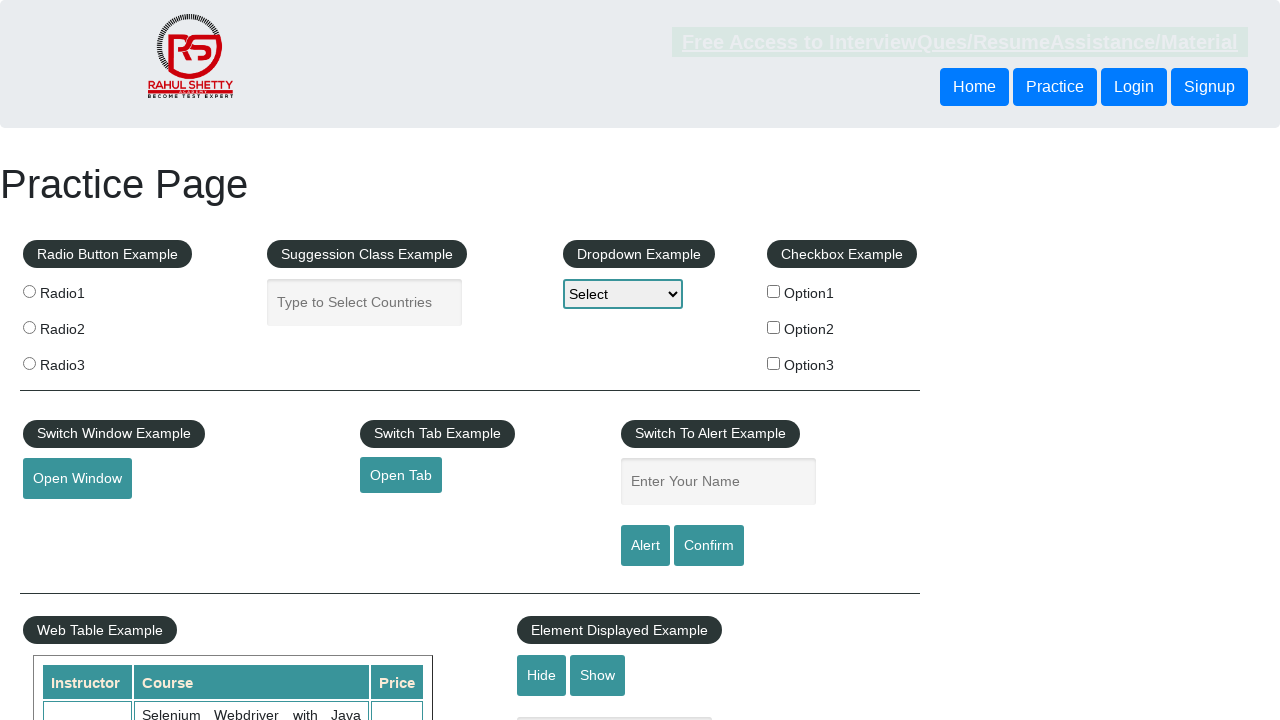

Navigated to footer link: The World’s Most Popular API Testing Tool | SoapUI
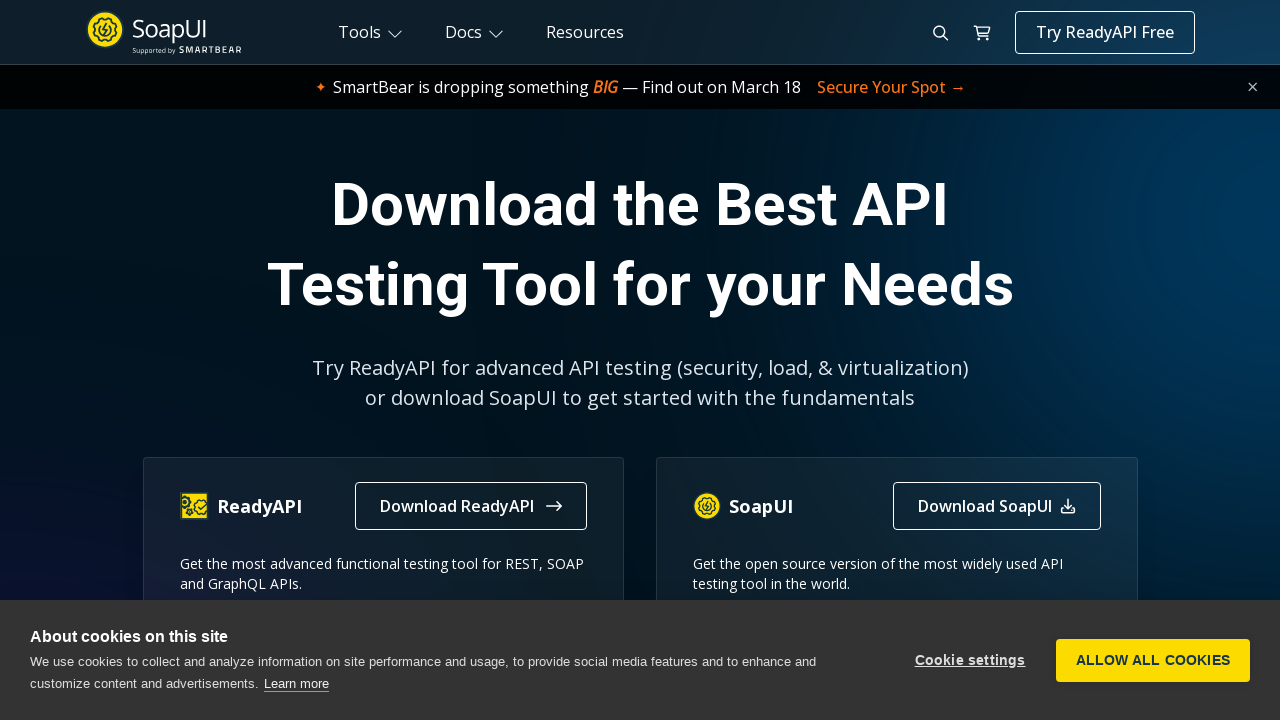

Closed page/tab for footer link 2
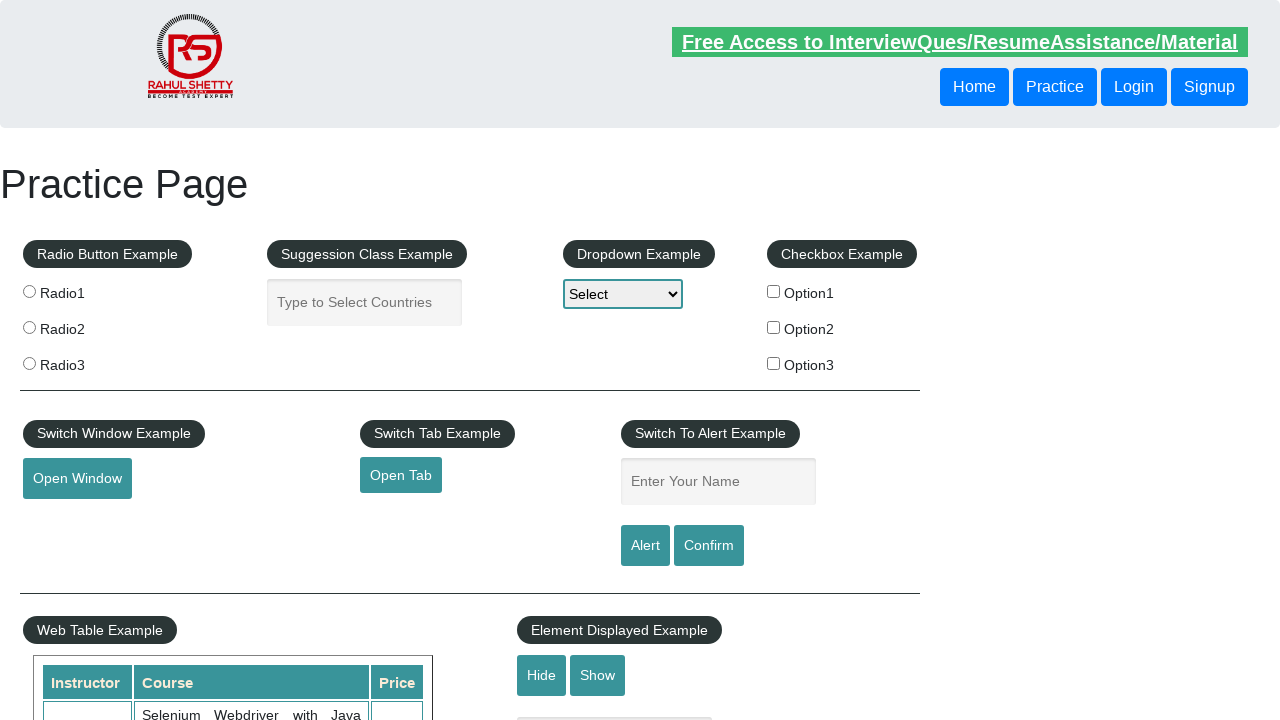

Created new page/tab for footer link 3
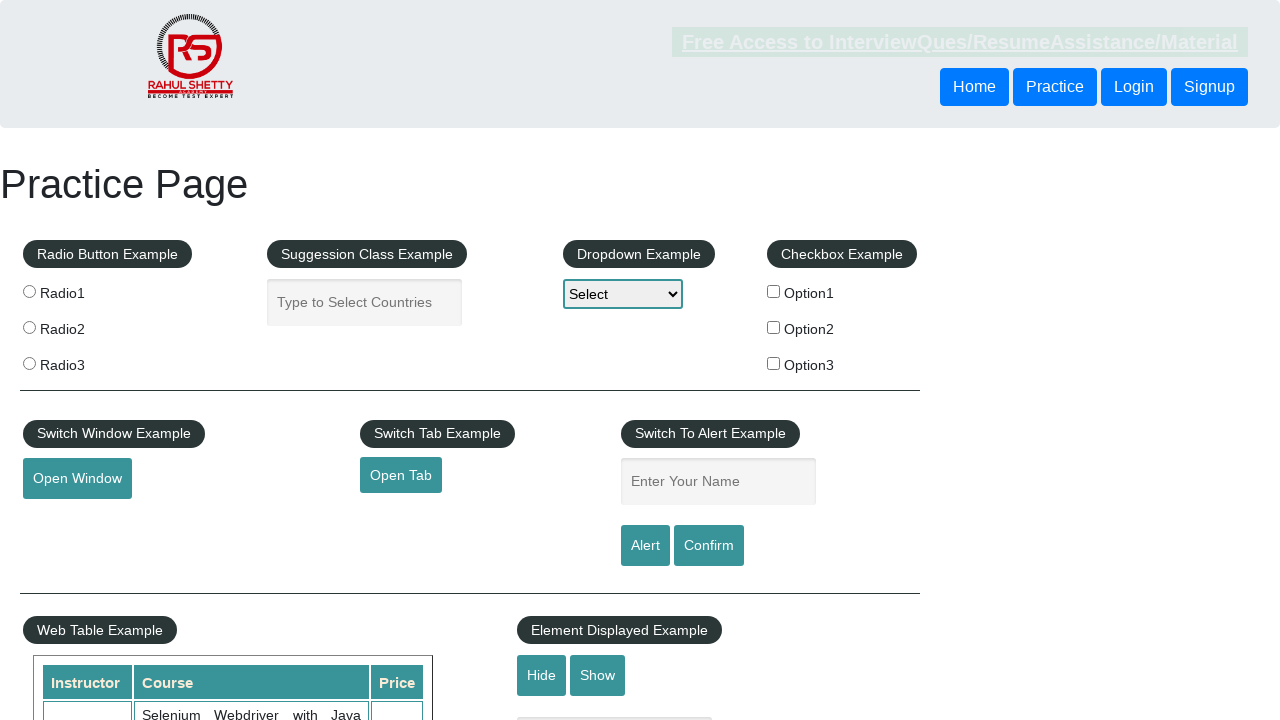

Navigated to footer link: Appium tutorial for Mobile Apps testing | RahulShetty Academy | Rahul
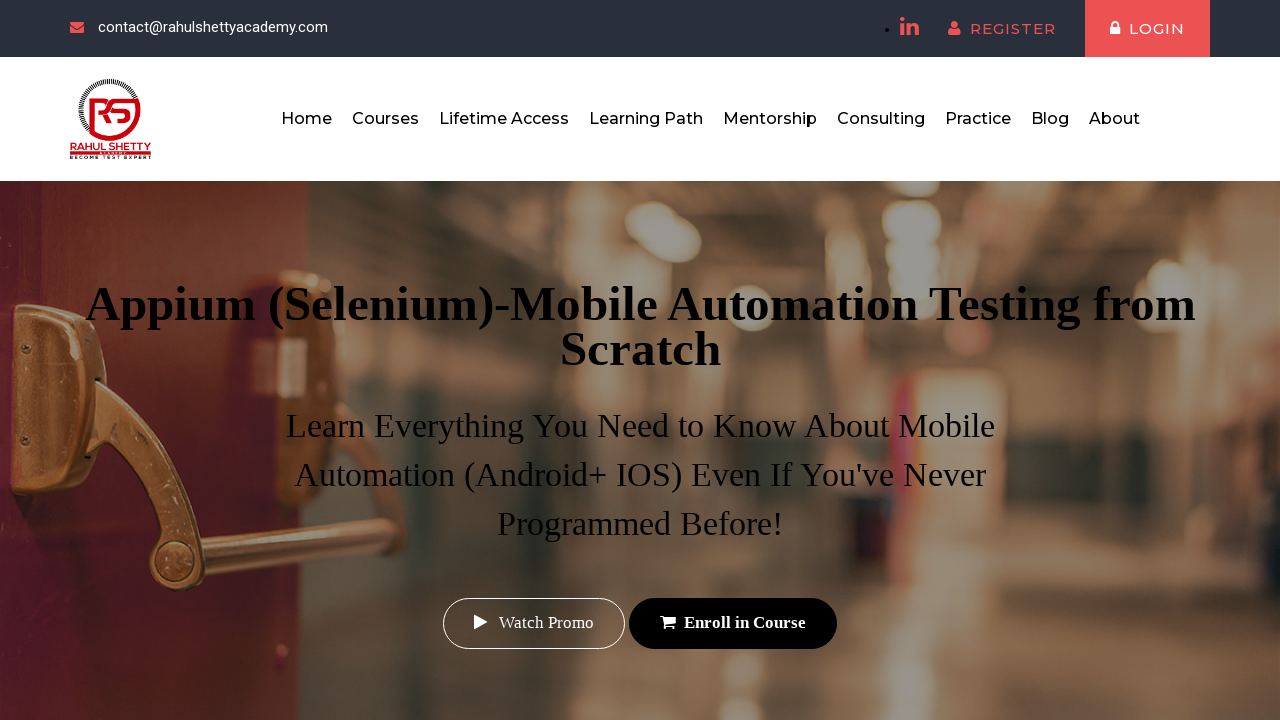

Closed page/tab for footer link 3
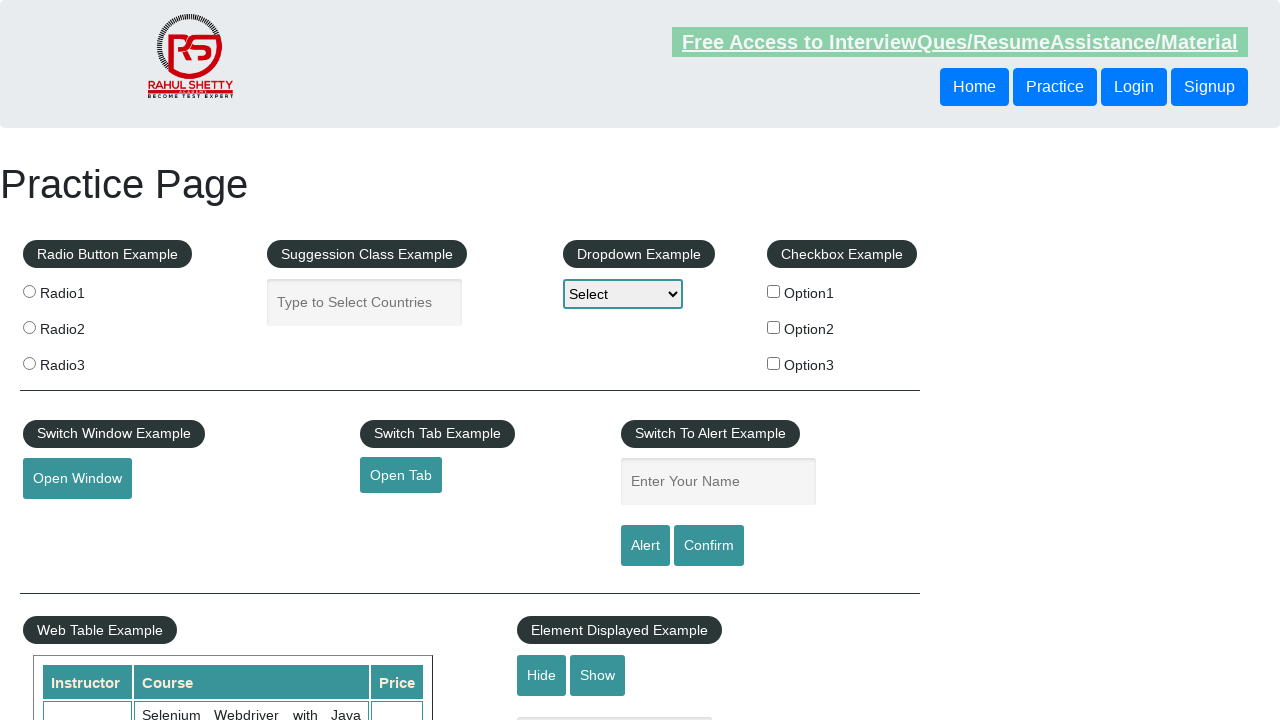

Created new page/tab for footer link 4
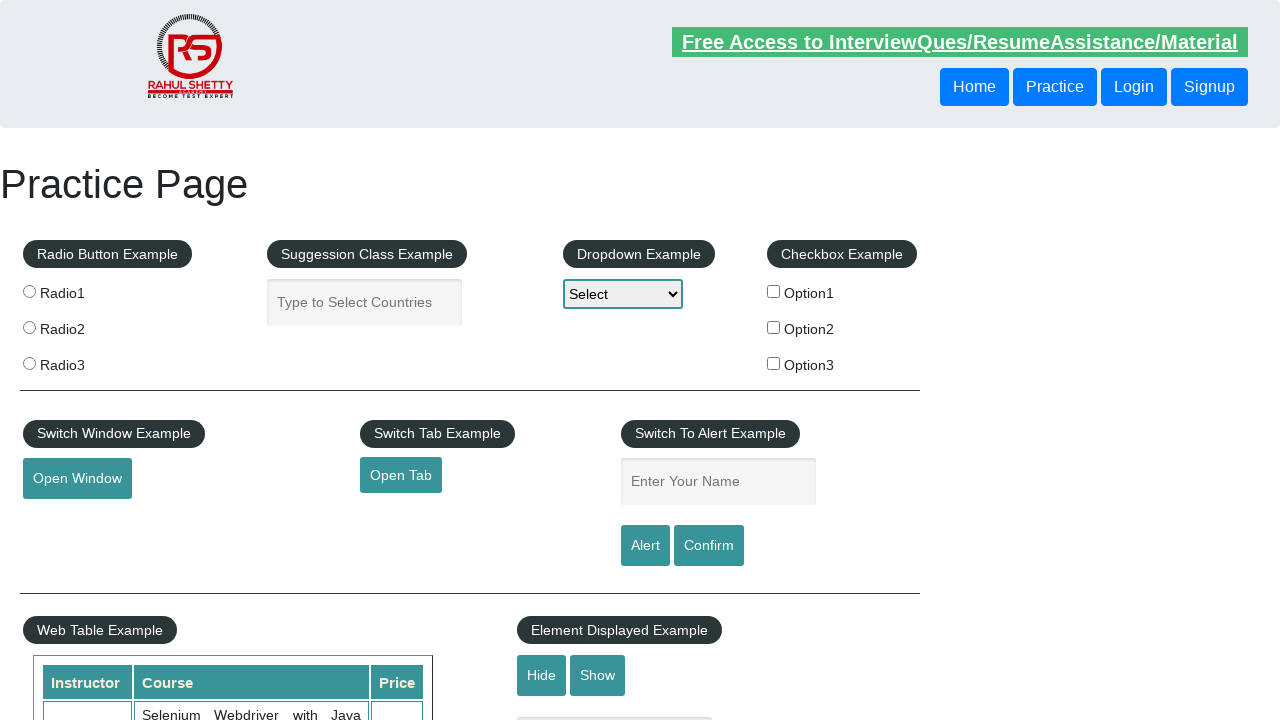

Navigated to footer link: Apache JMeter - Apache JMeter™
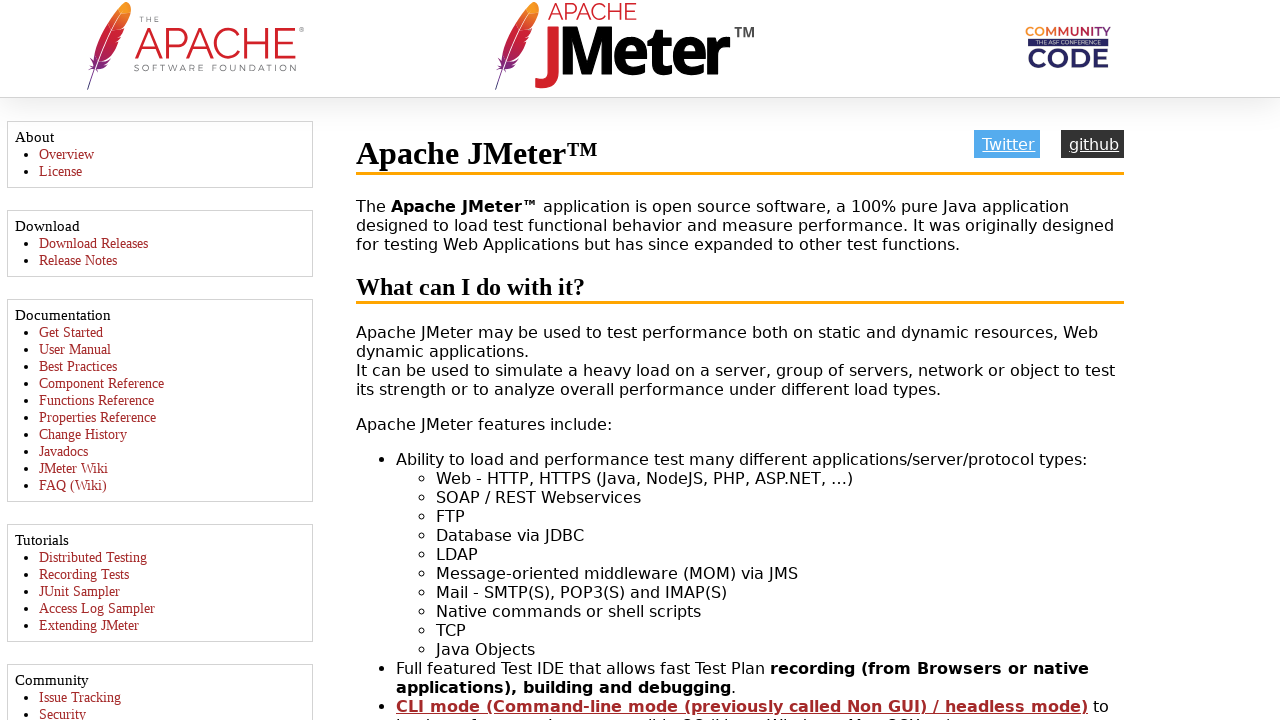

Closed page/tab for footer link 4
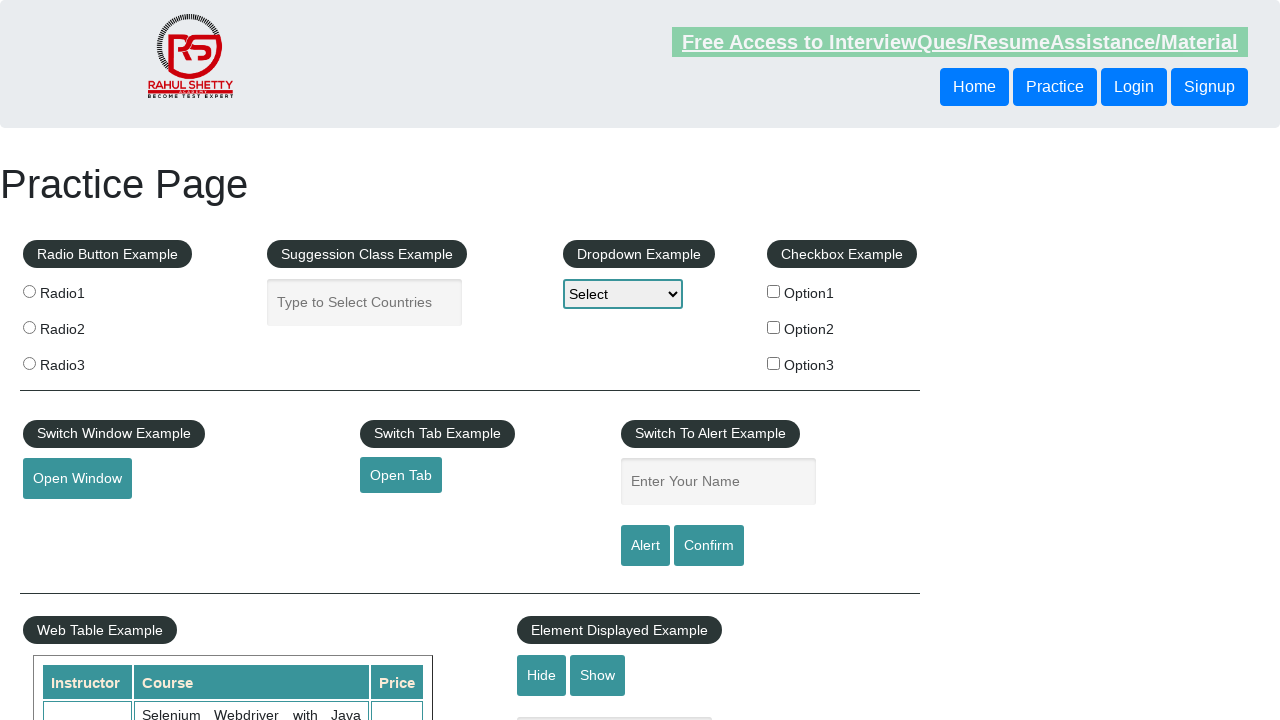

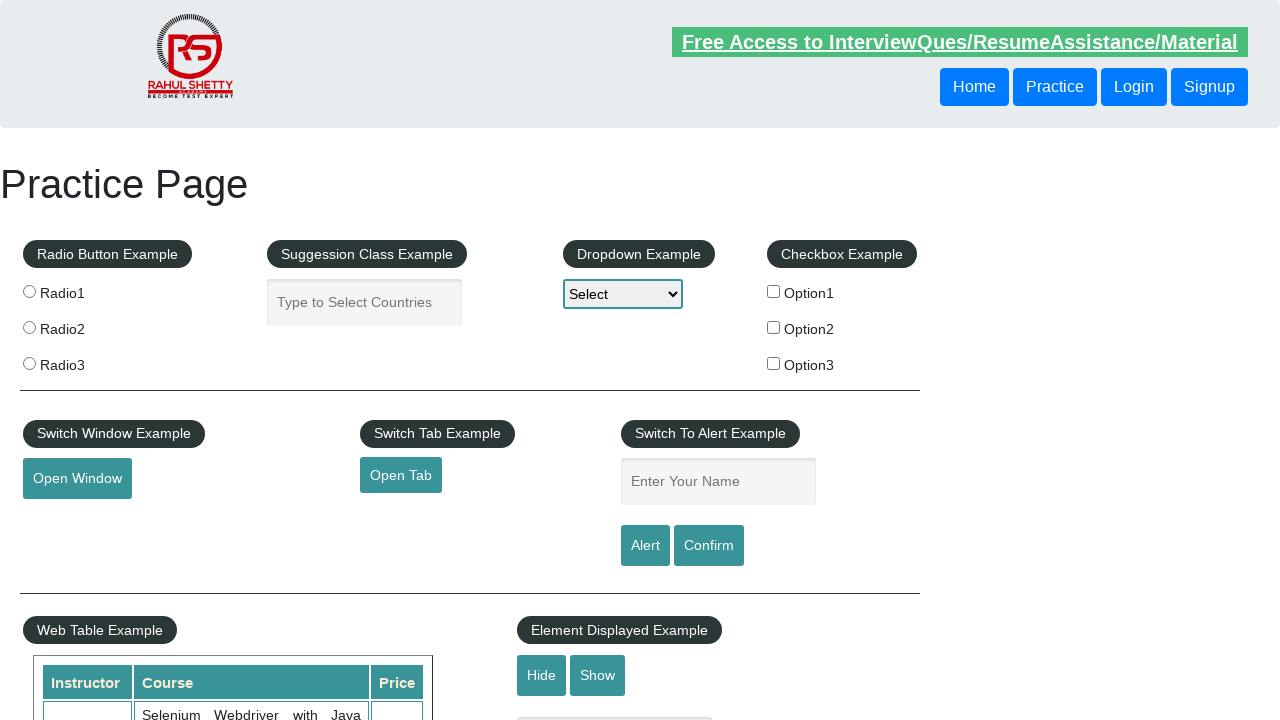